Tests that clicking the Close button closes the sign-up modal dialog

Starting URL: https://www.demoblaze.com/index.html

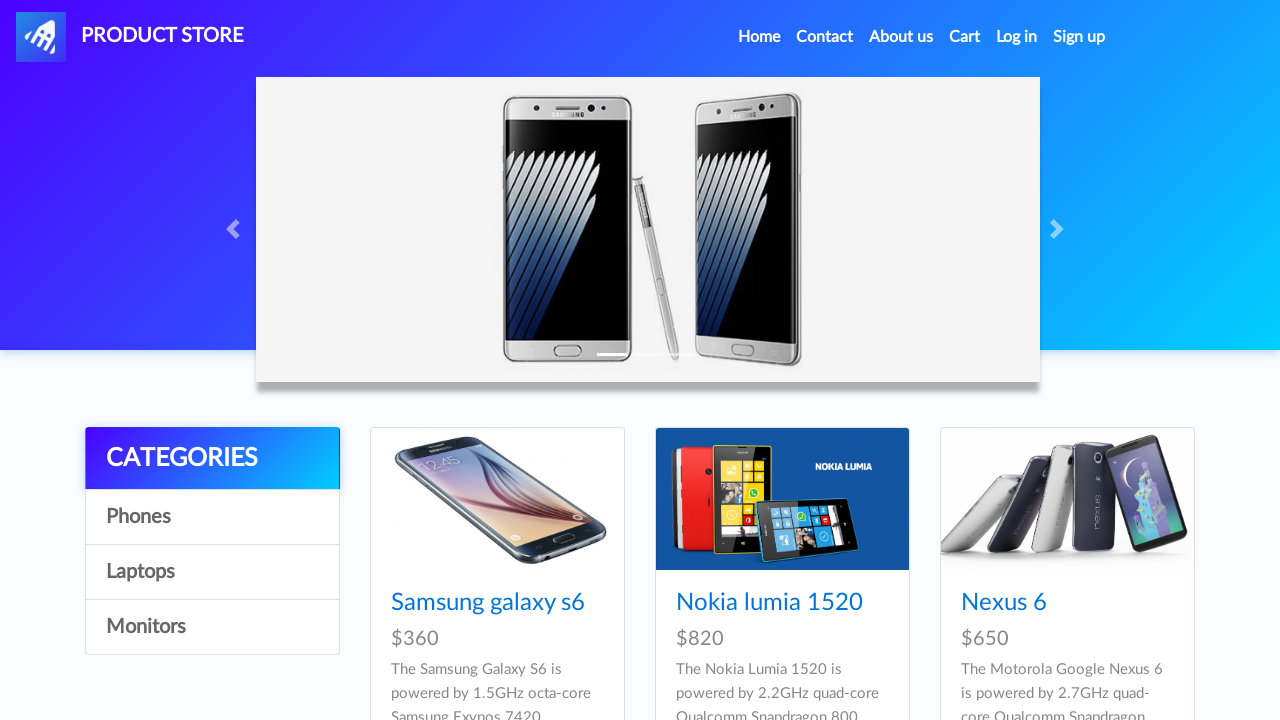

Clicked Sign Up button in navigation at (1079, 37) on xpath=//a[@id='signin2']
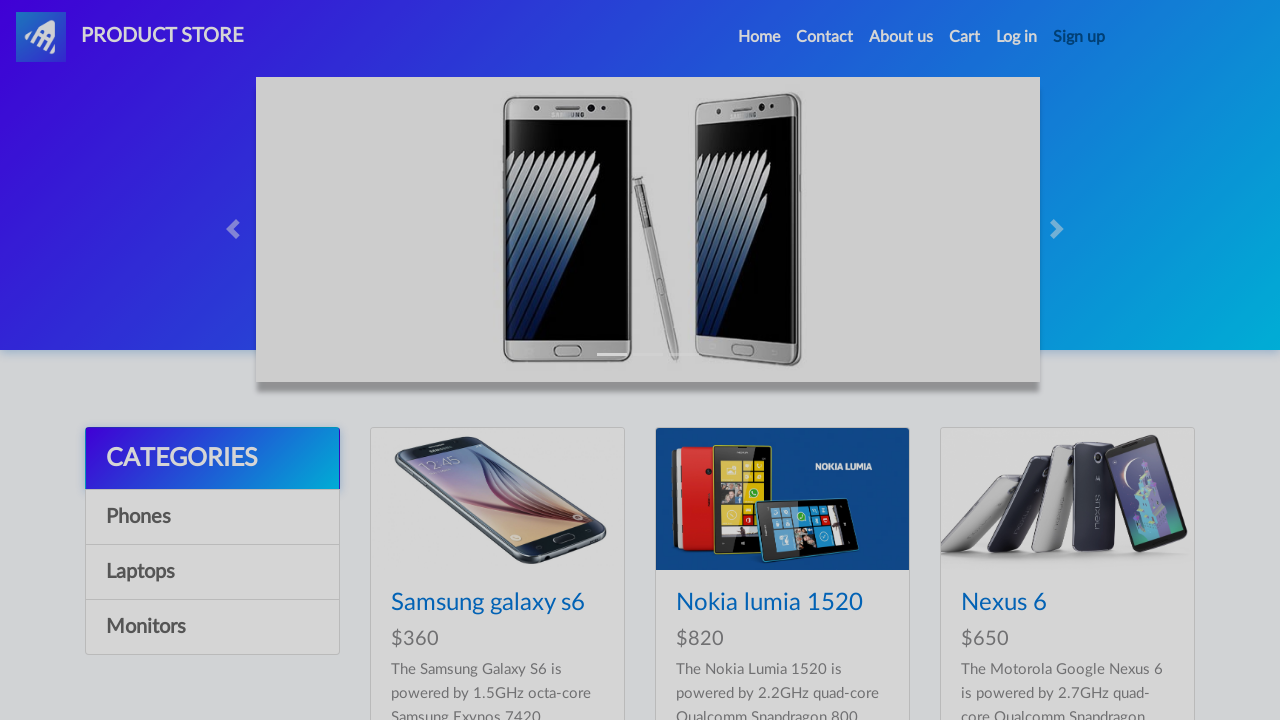

Sign-up modal dialog appeared
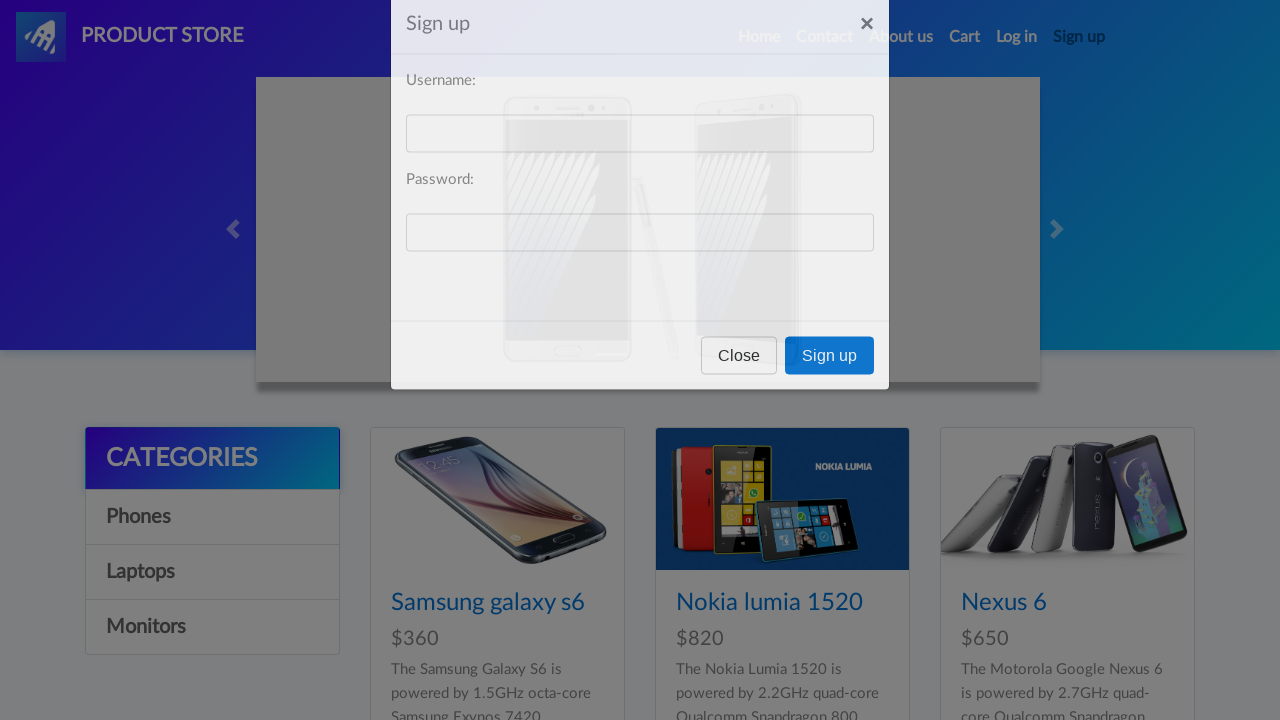

Clicked the Close button in modal footer at (739, 393) on xpath=//div[@id='signInModal']//div[contains(@class,'modal-footer')]/button[text
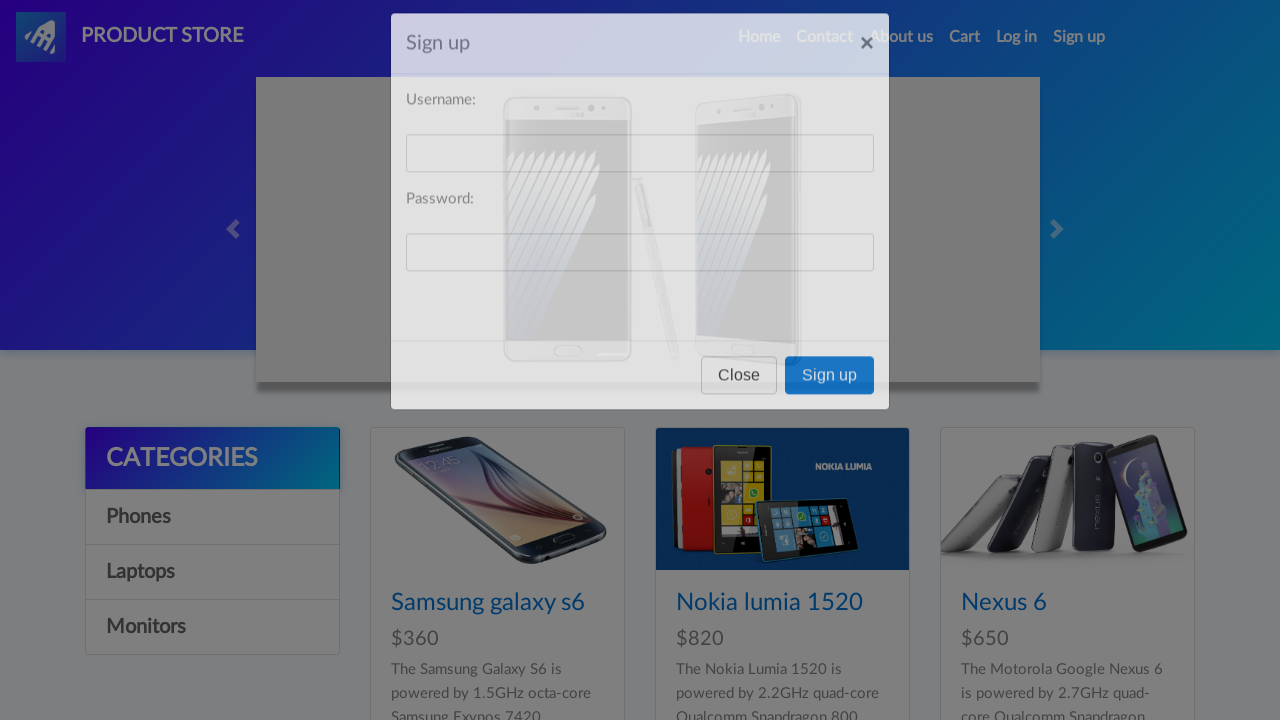

Sign-up modal dialog closed and is now hidden
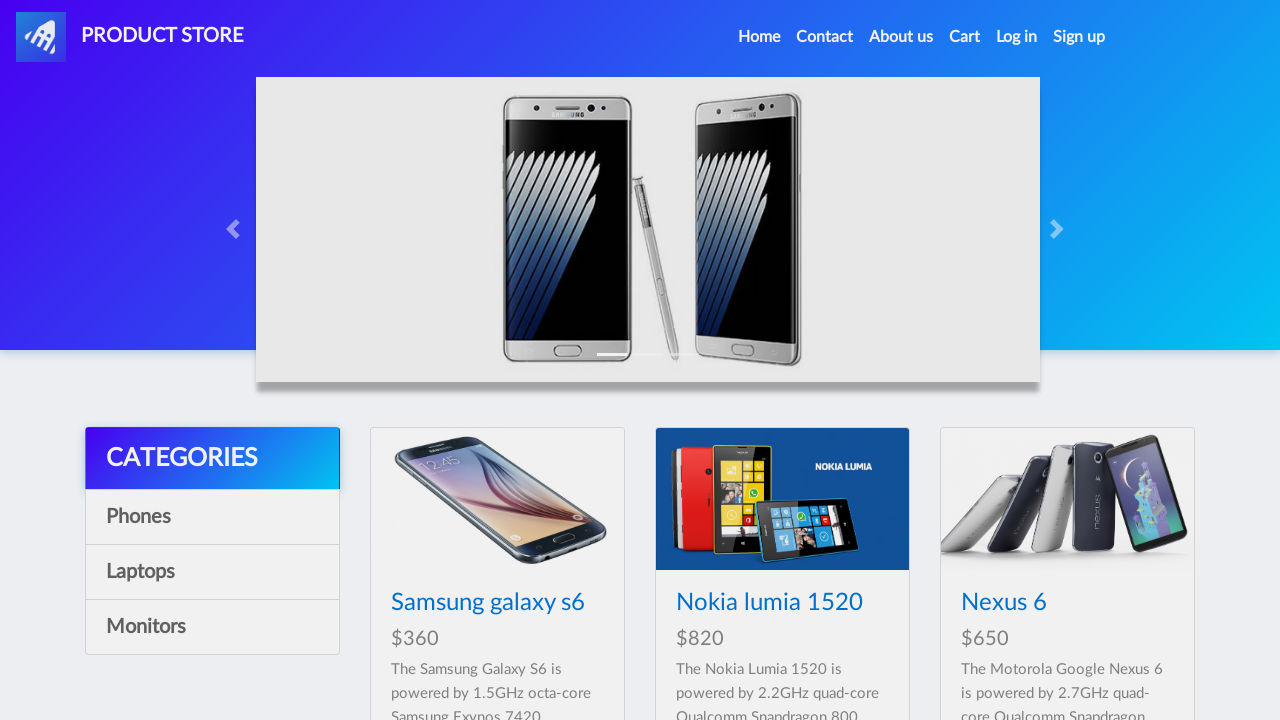

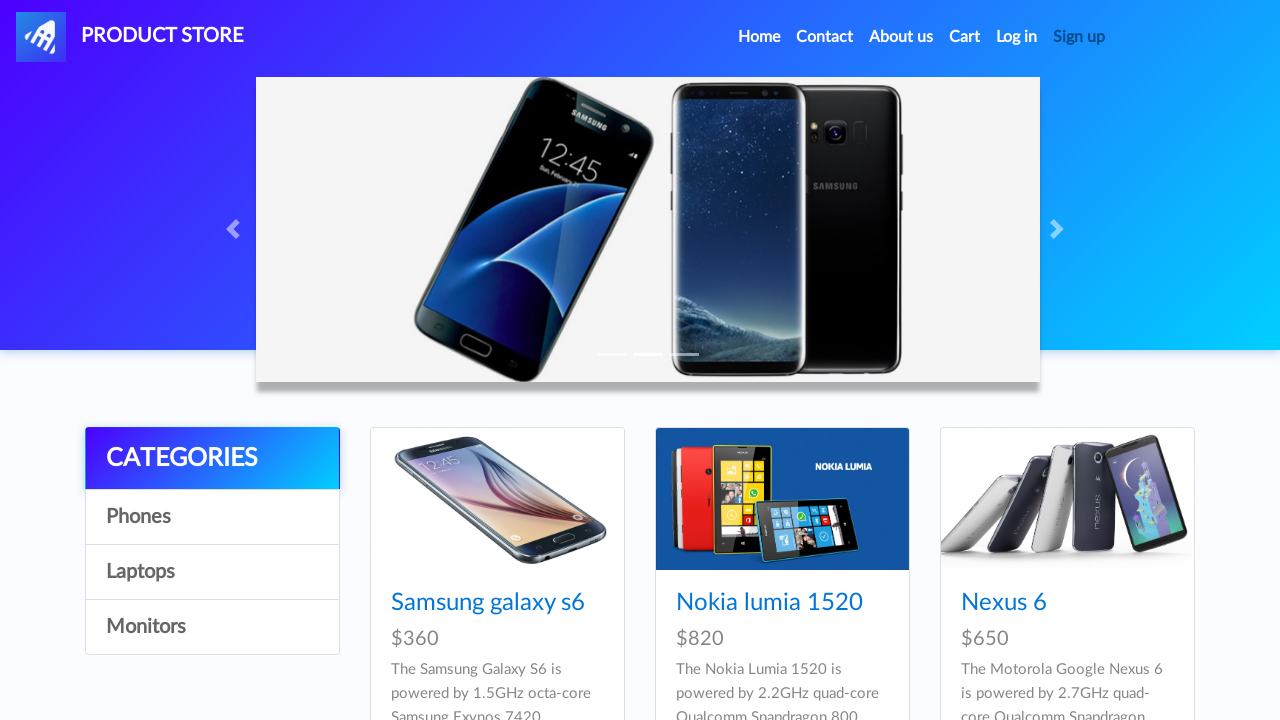